Navigates to a shopping cart page and removes an item from the cart by clicking the delete link

Starting URL: https://www.demoblaze.com/cart.html

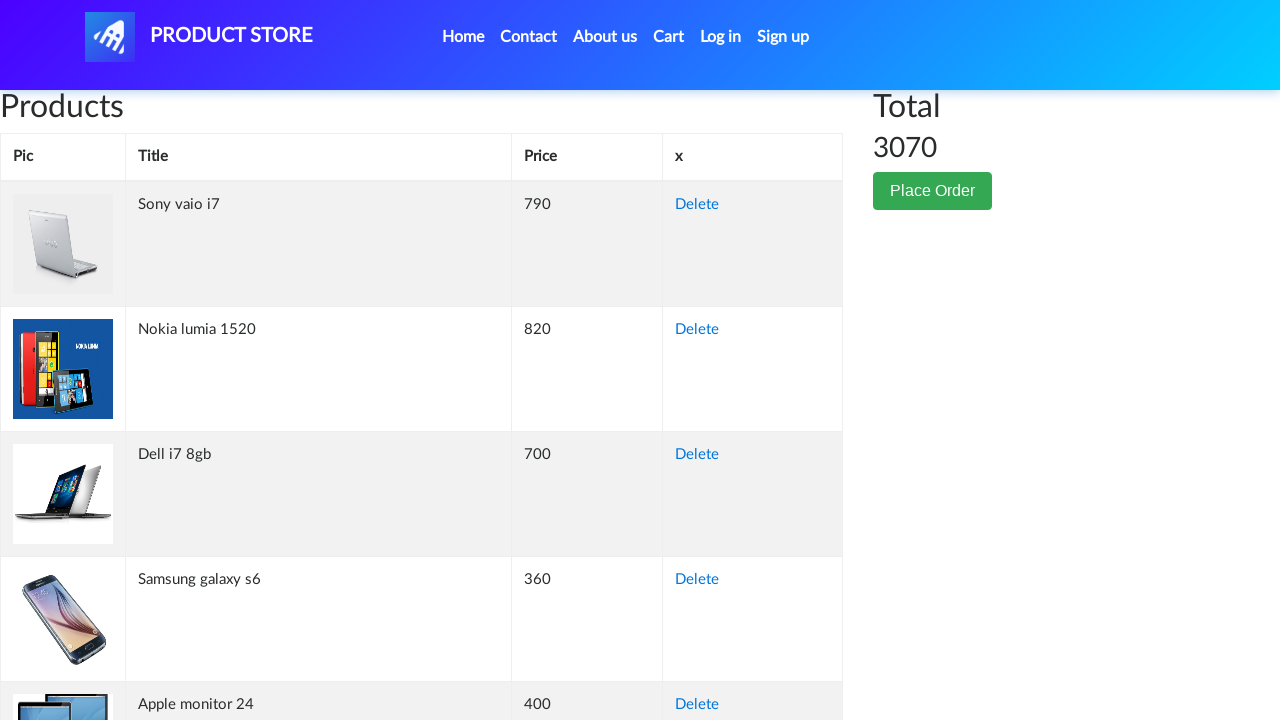

Navigated to shopping cart page
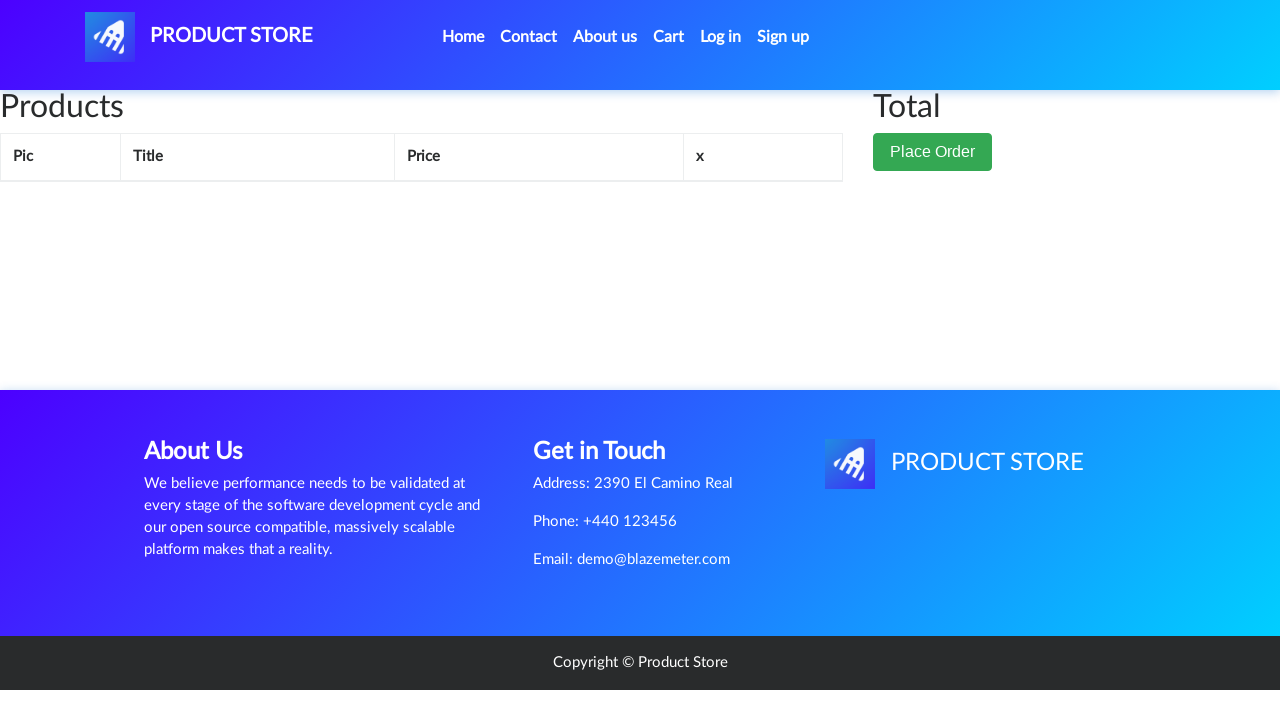

Clicked delete link to remove item from cart at (697, 205) on xpath=/html/body/div[6]/div/div[1]/div/table/tbody/tr/td[4]/a
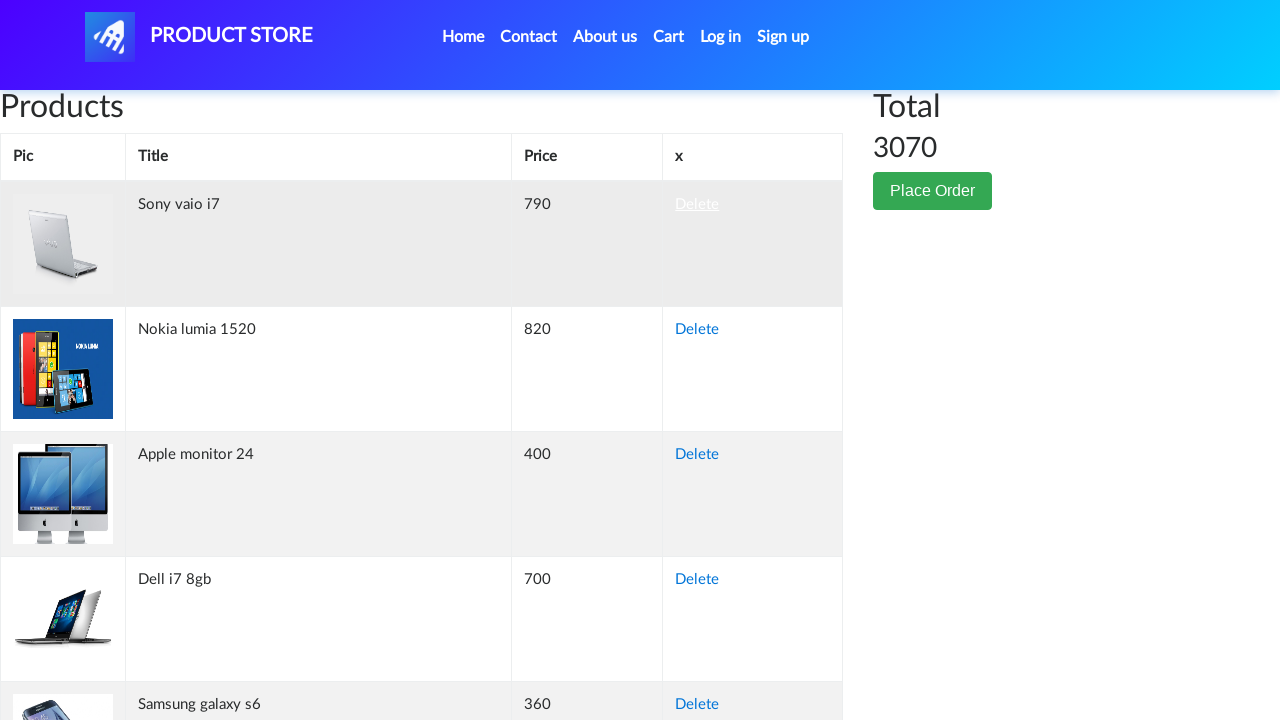

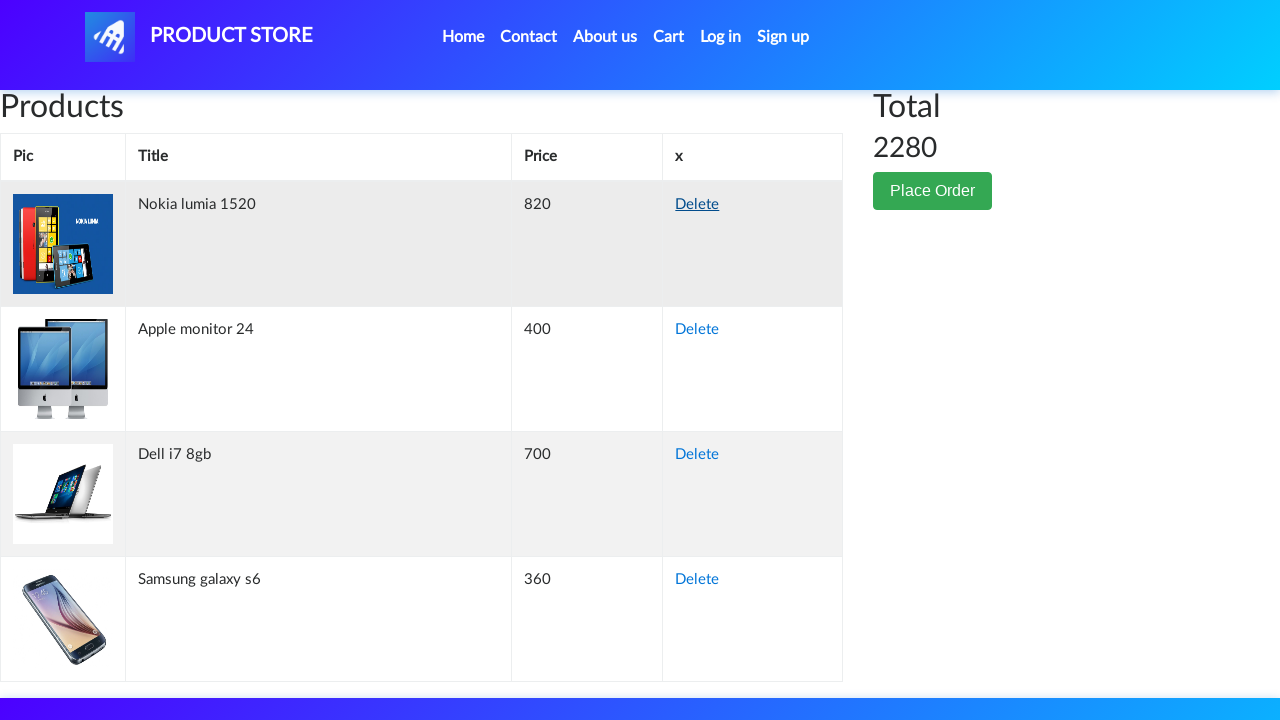